Tests contact form submission with all fields filled correctly including gender, first name, last name, message title and message

Starting URL: https://testqa.purse.tech/fake-contact

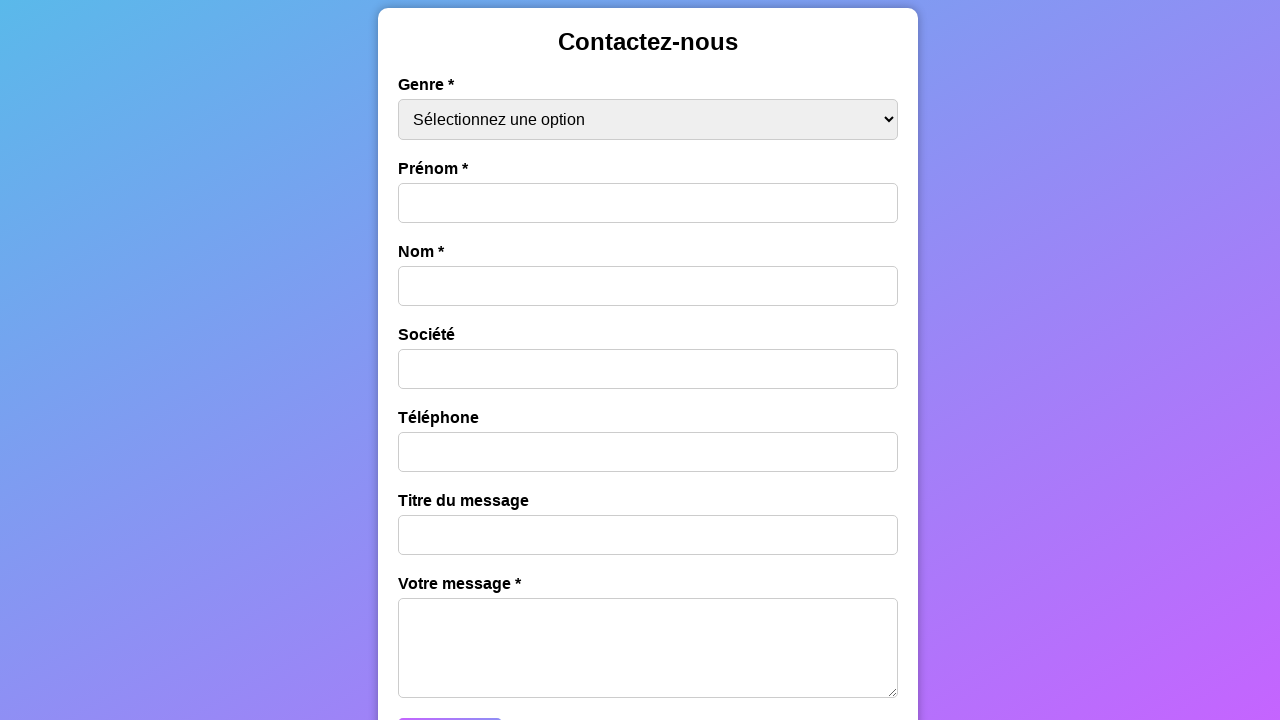

Clicked gender dropdown to select gender at (648, 119) on #gender
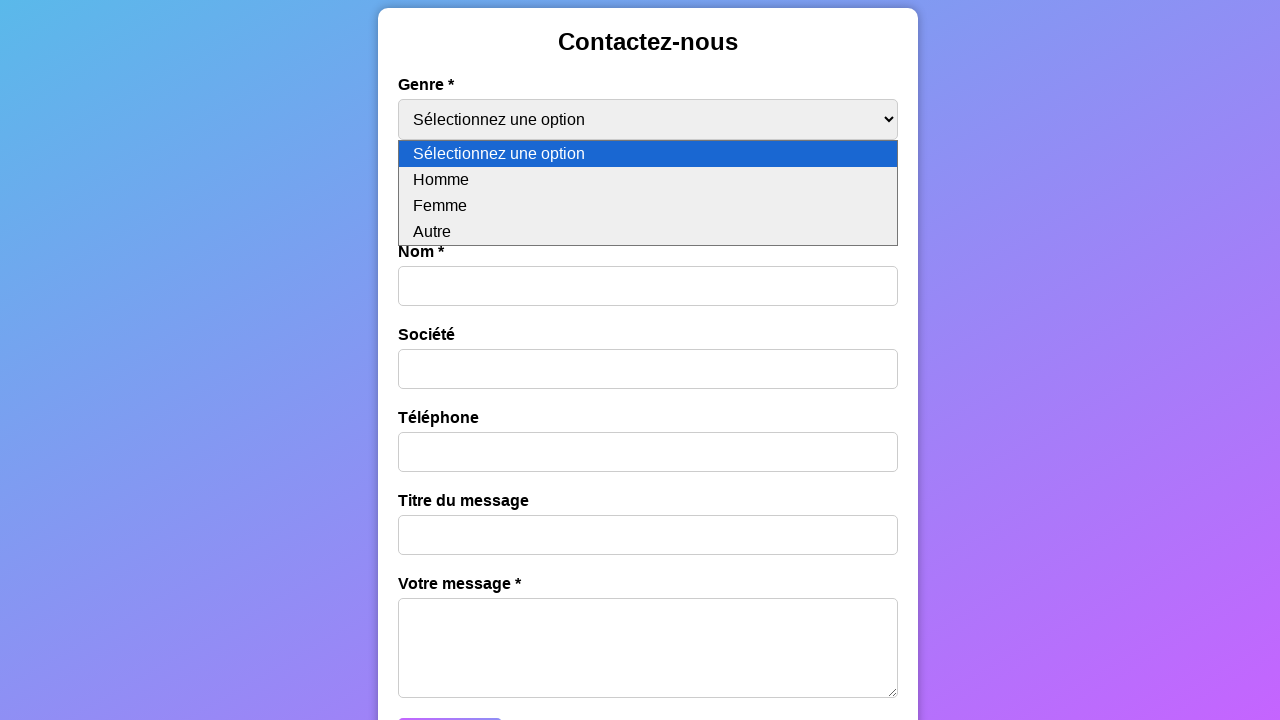

Selected 'Homme' from gender dropdown on #gender
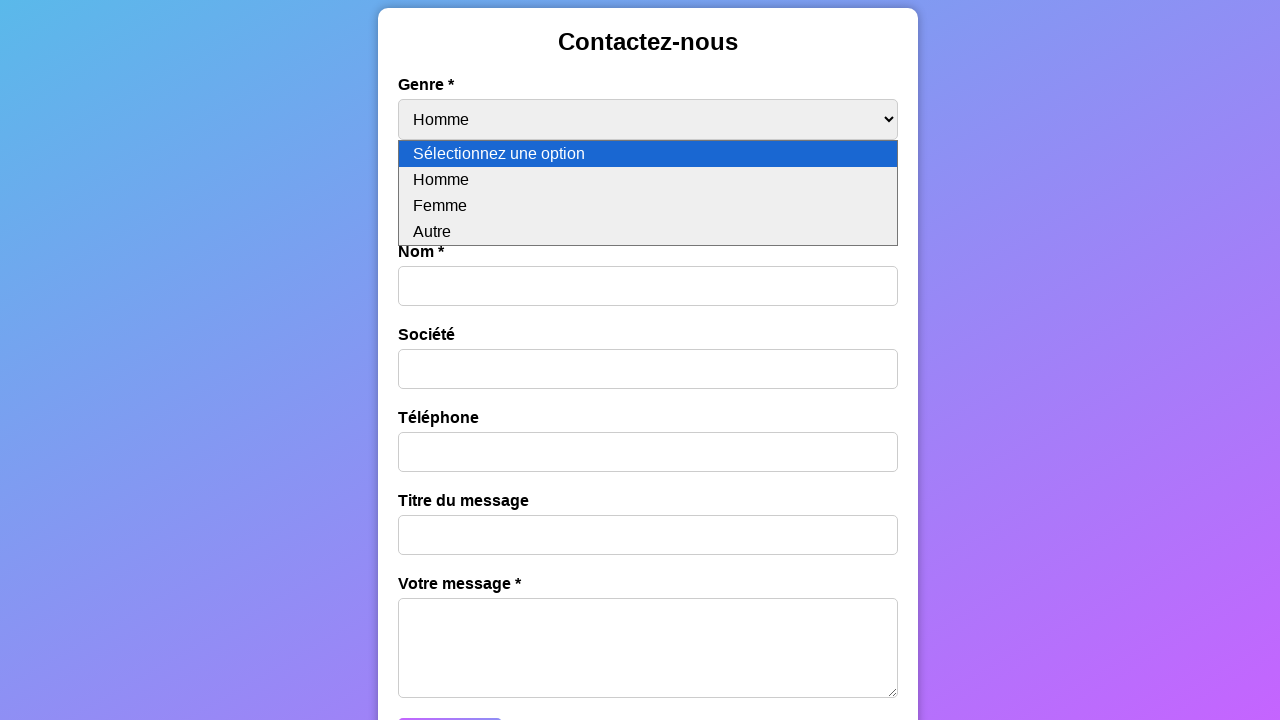

Filled first name field with 'John' on #first-name
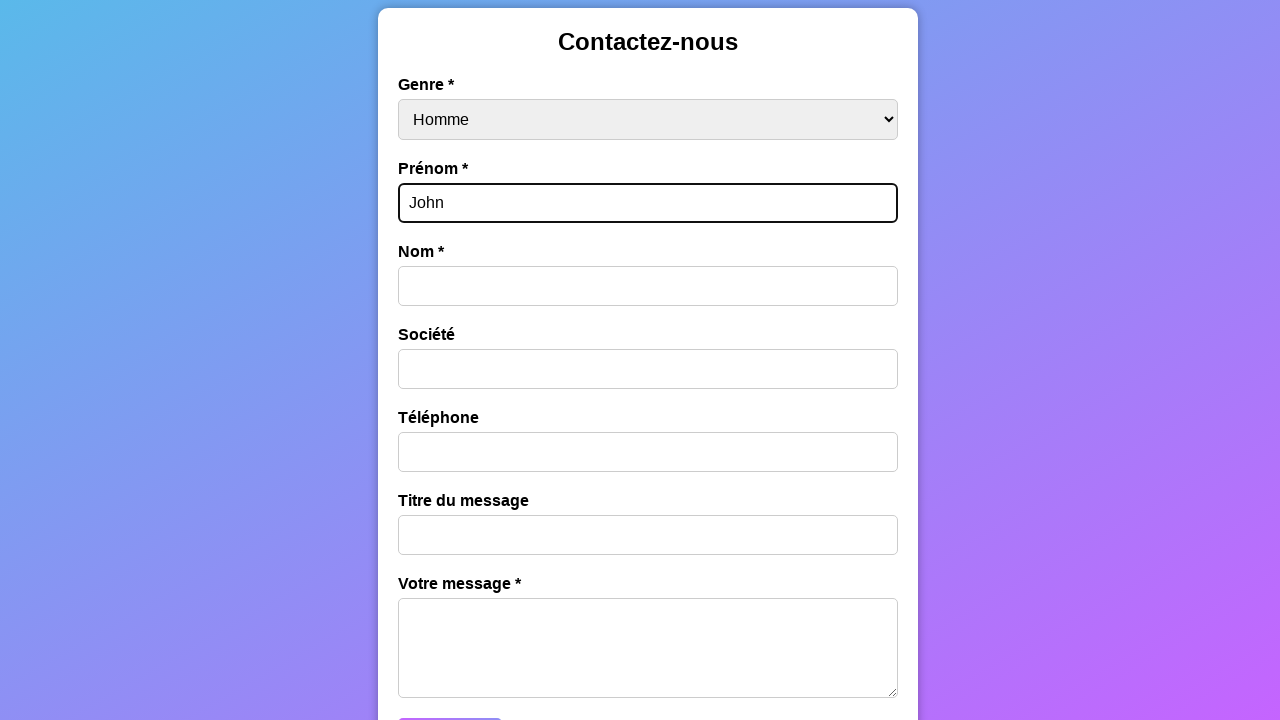

Filled last name field with 'Smith' on #last-name
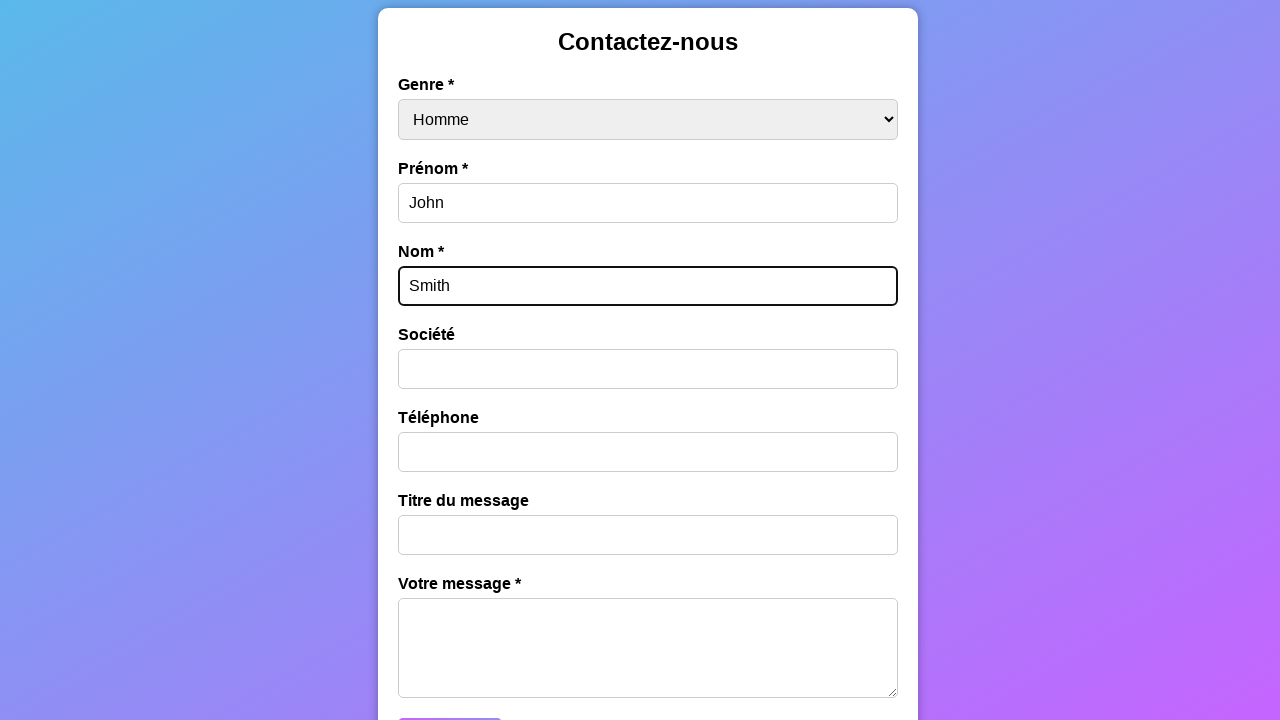

Filled message title field with 'test ok' on #message-title
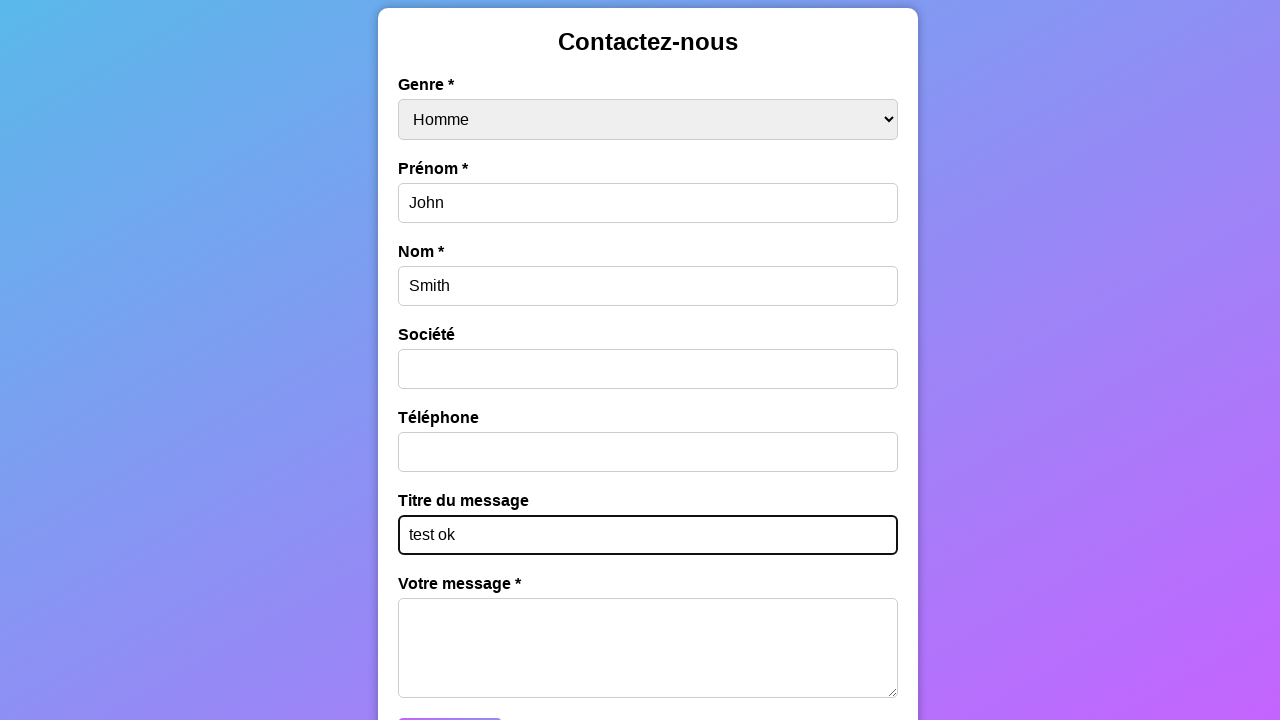

Filled message field with 'Ok' on #message
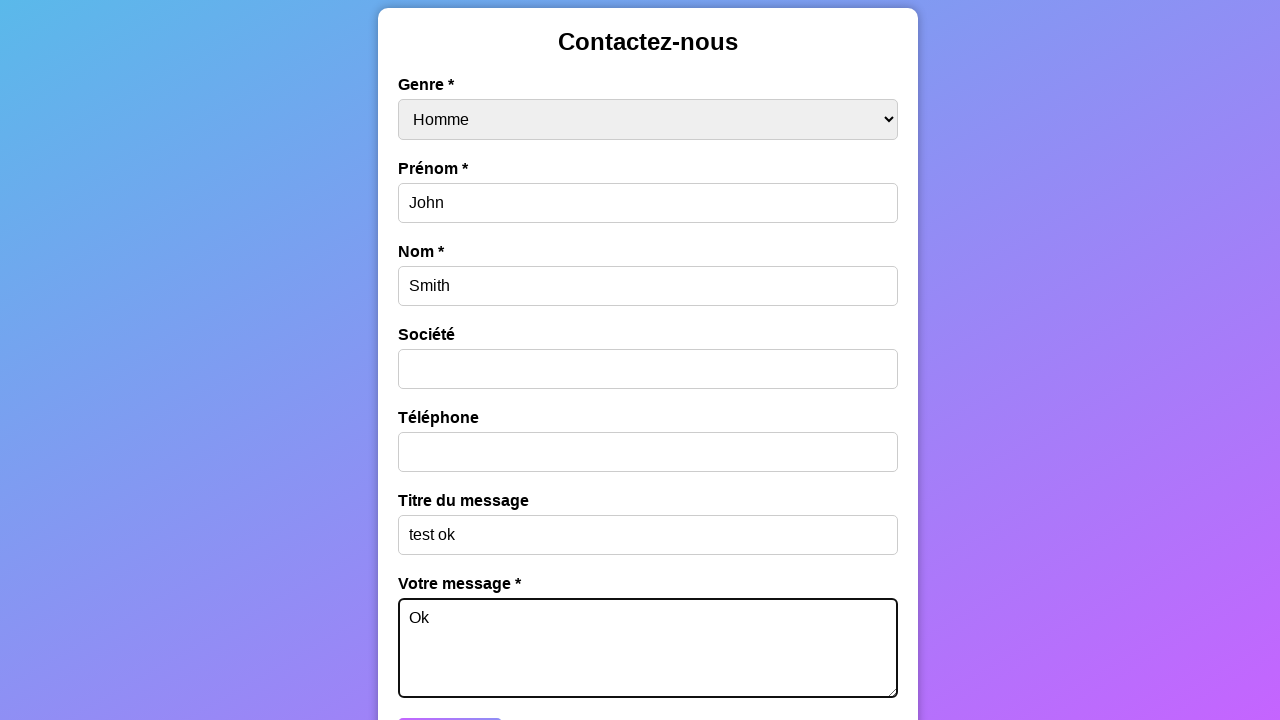

Clicked submit button to submit the contact form at (450, 701) on #submit-button
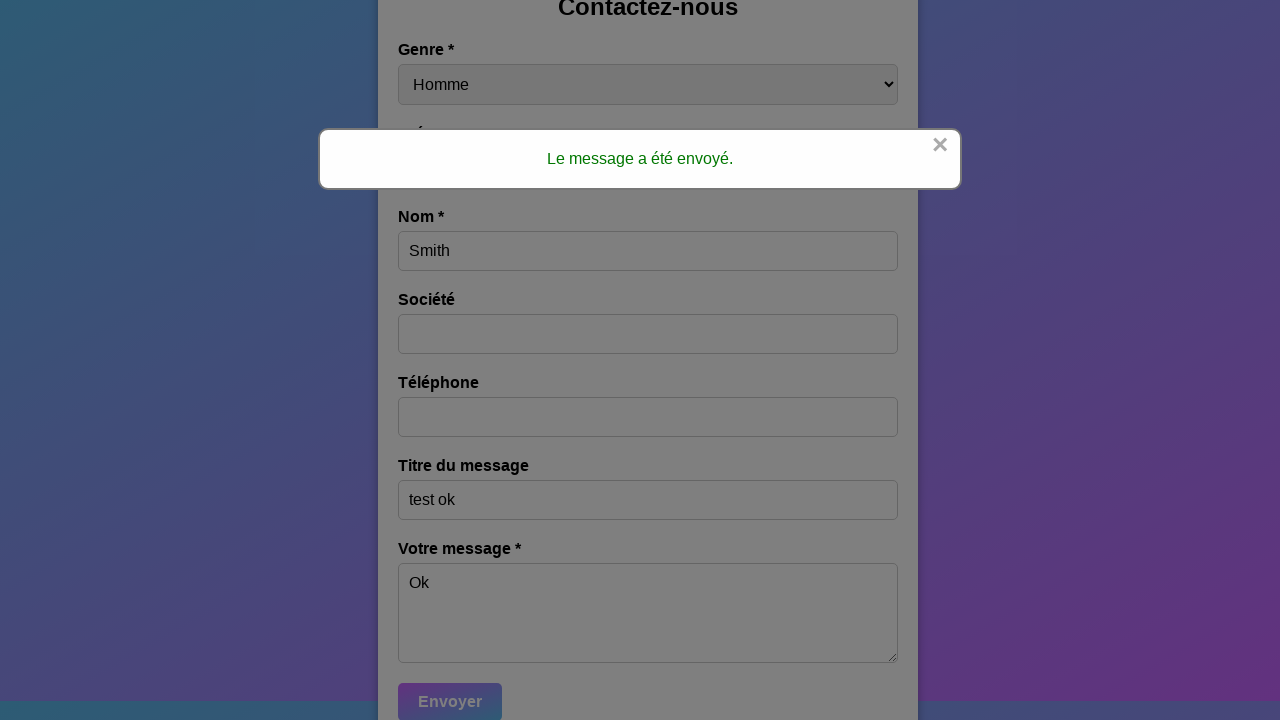

Success message appeared confirming form submission
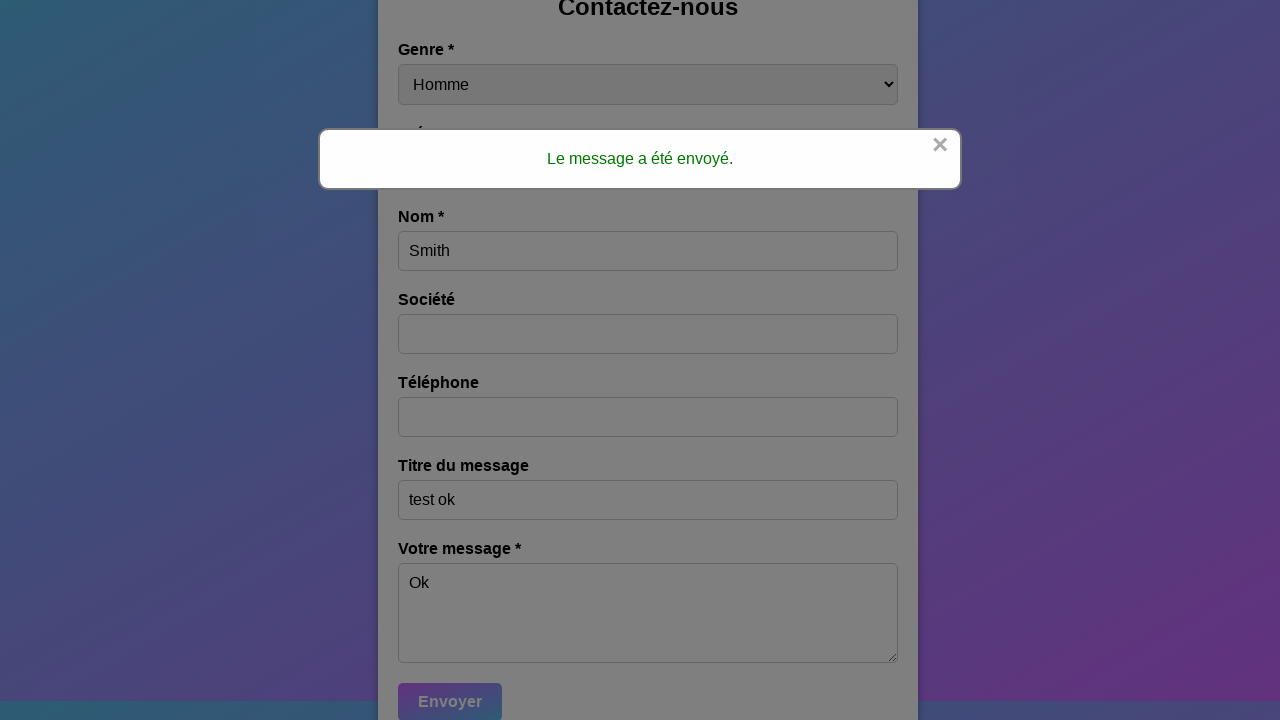

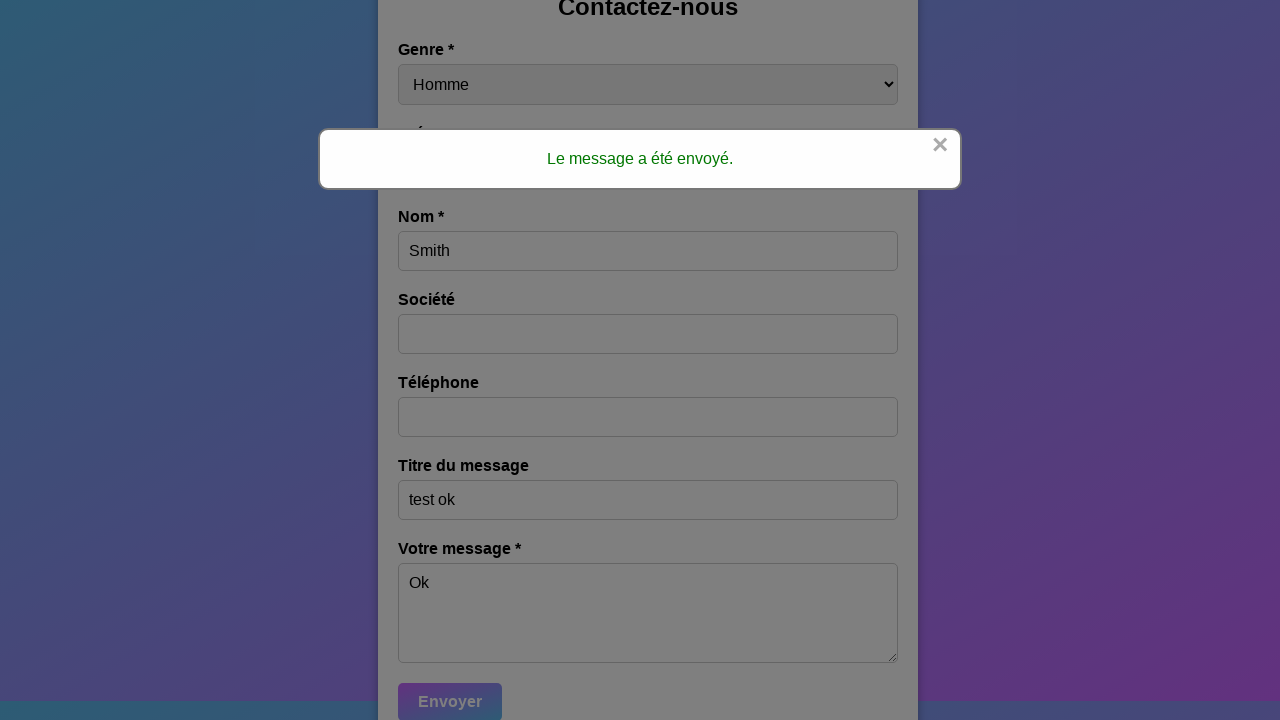